Tests the BlazeDemo flight booking demo site by navigating to the homepage and clicking the Find Flights button to initiate a flight search.

Starting URL: http://blazedemo.com

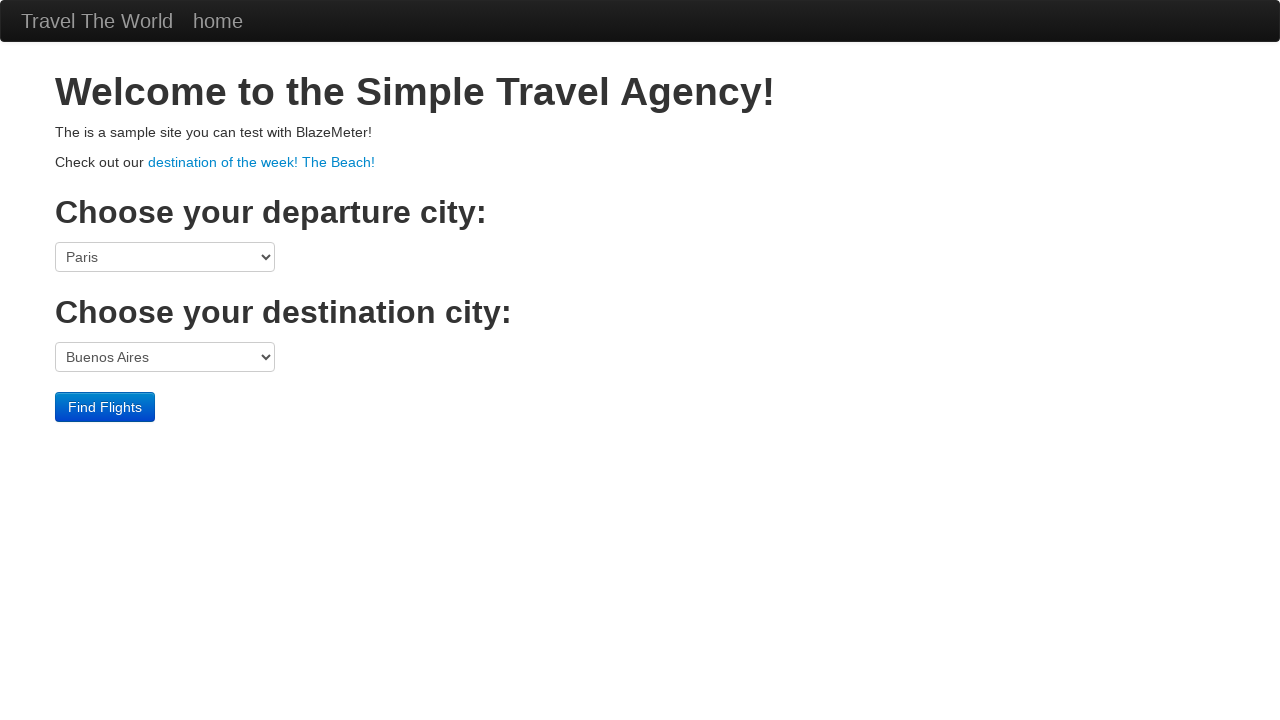

Navigated to BlazeDemo homepage
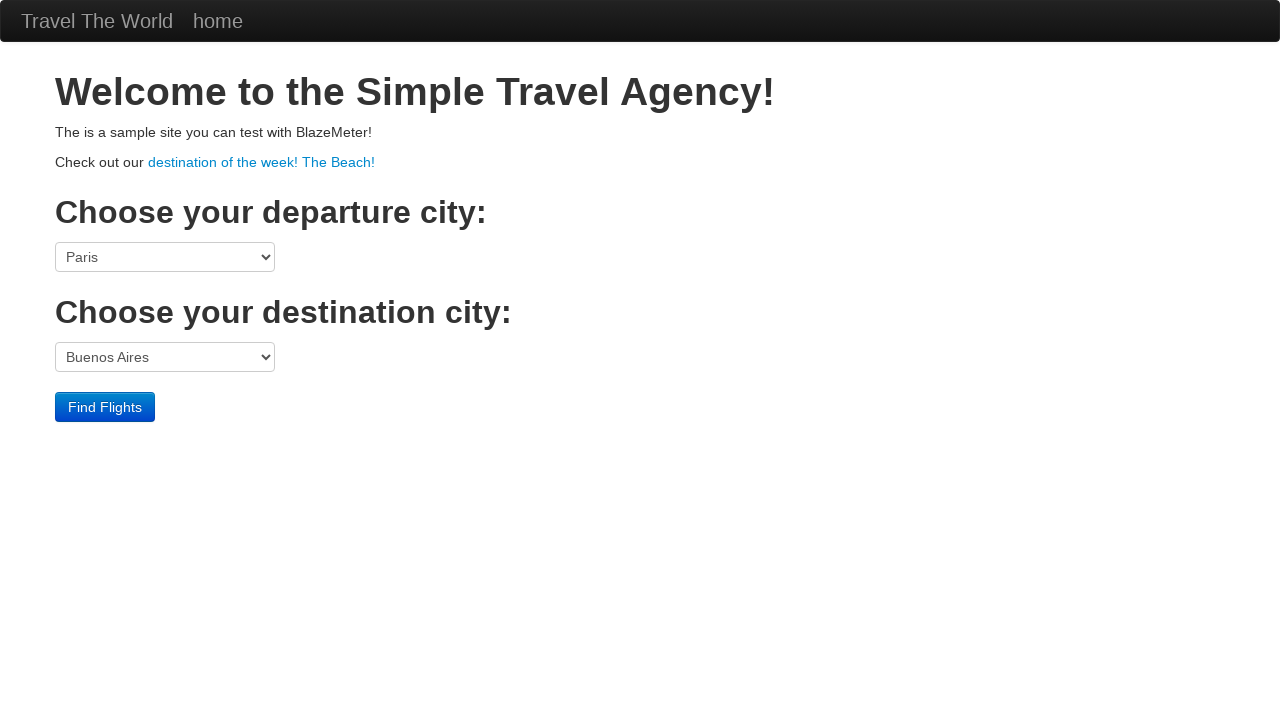

Clicked Find Flights button to initiate flight search at (105, 407) on input[type='submit']
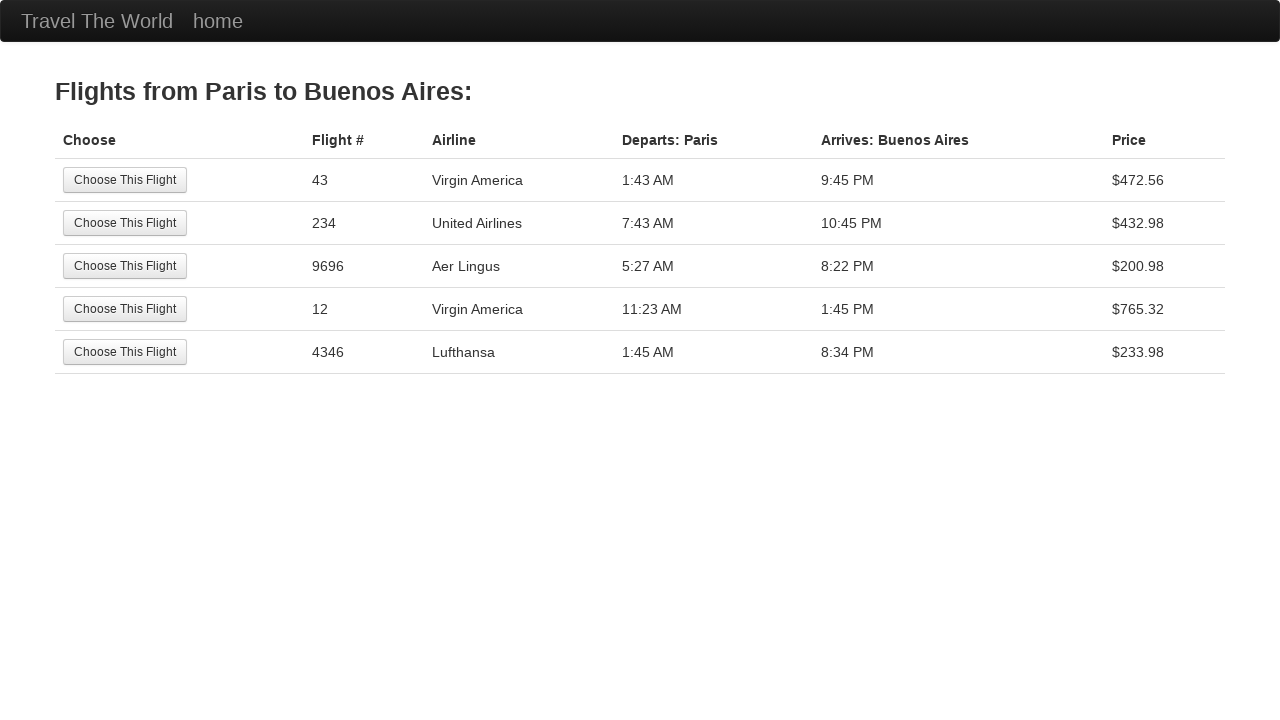

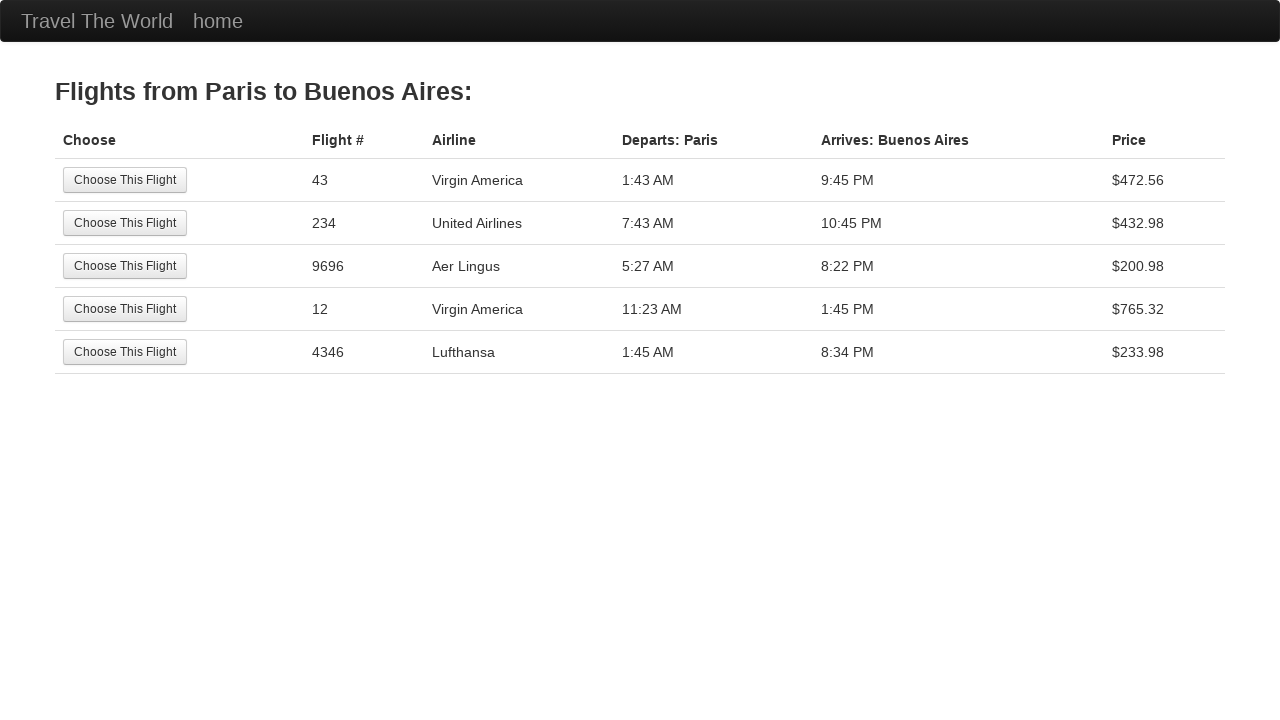